Switches to an iframe by ID, verifies content inside the iframe, then switches back to the main content

Starting URL: https://demoqa.com/frames

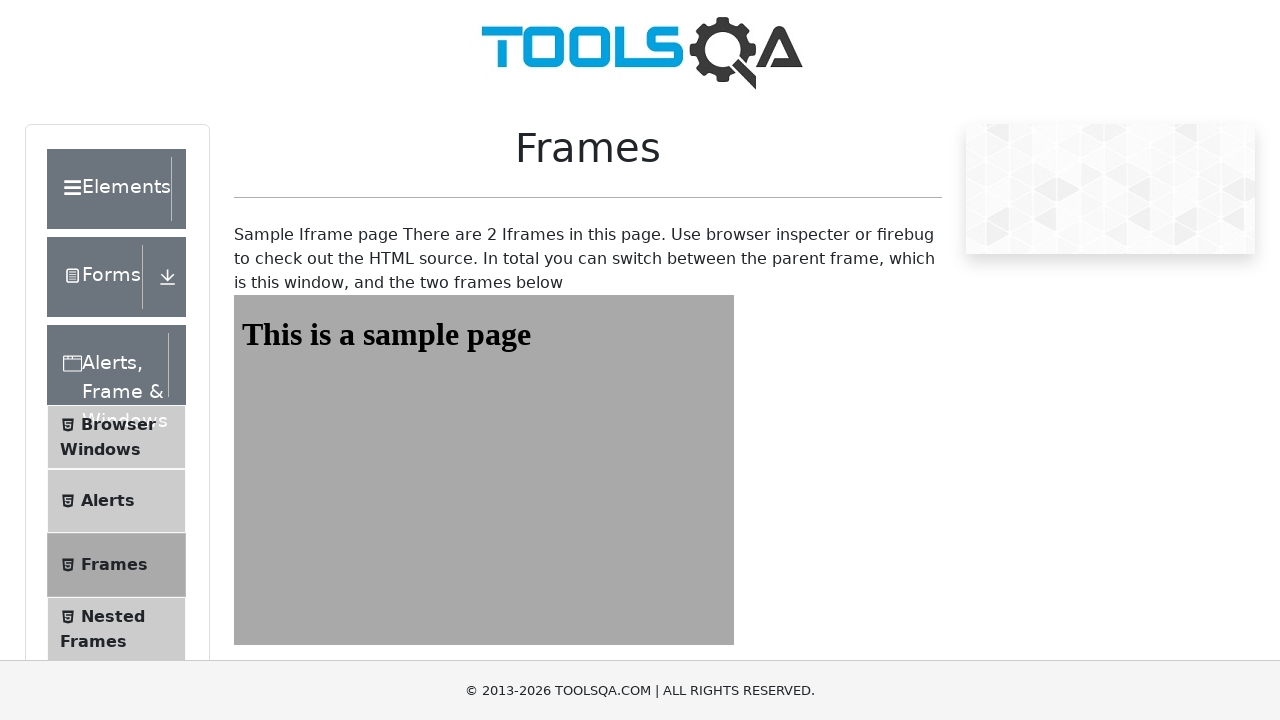

Navigated to https://demoqa.com/frames
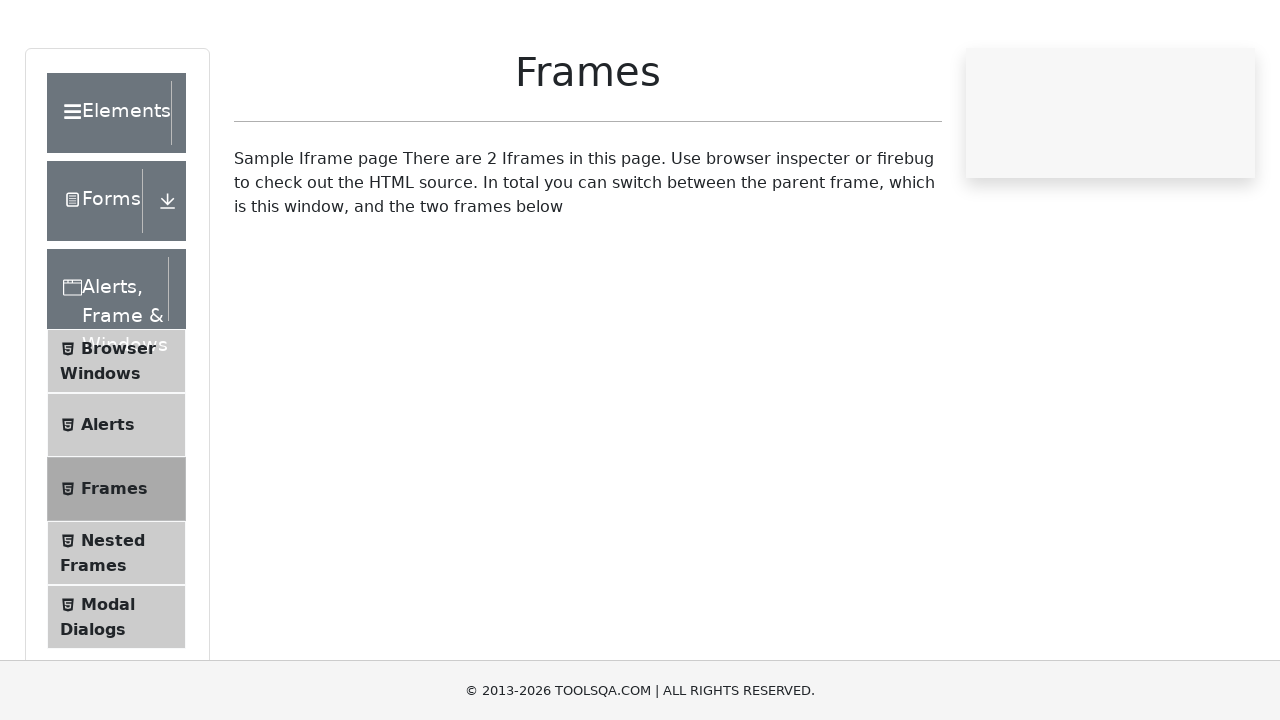

Located iframe with ID 'frame2'
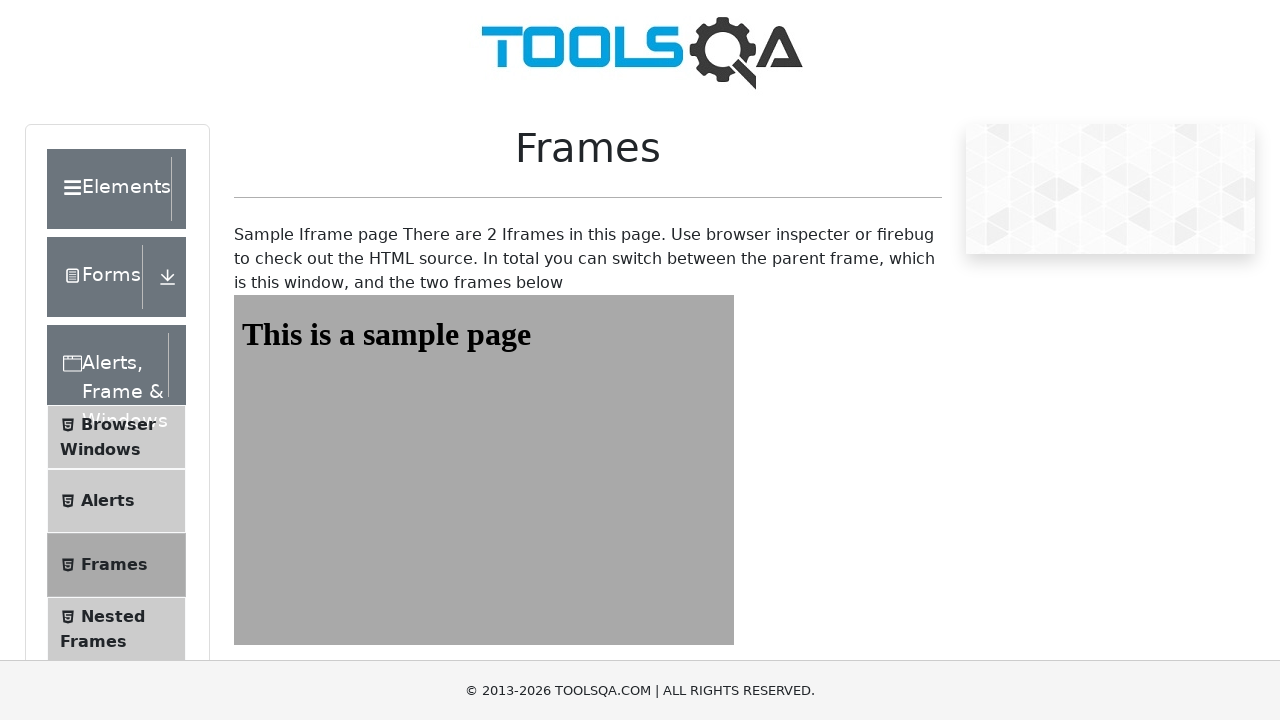

Retrieved text content from #sampleHeading inside iframe
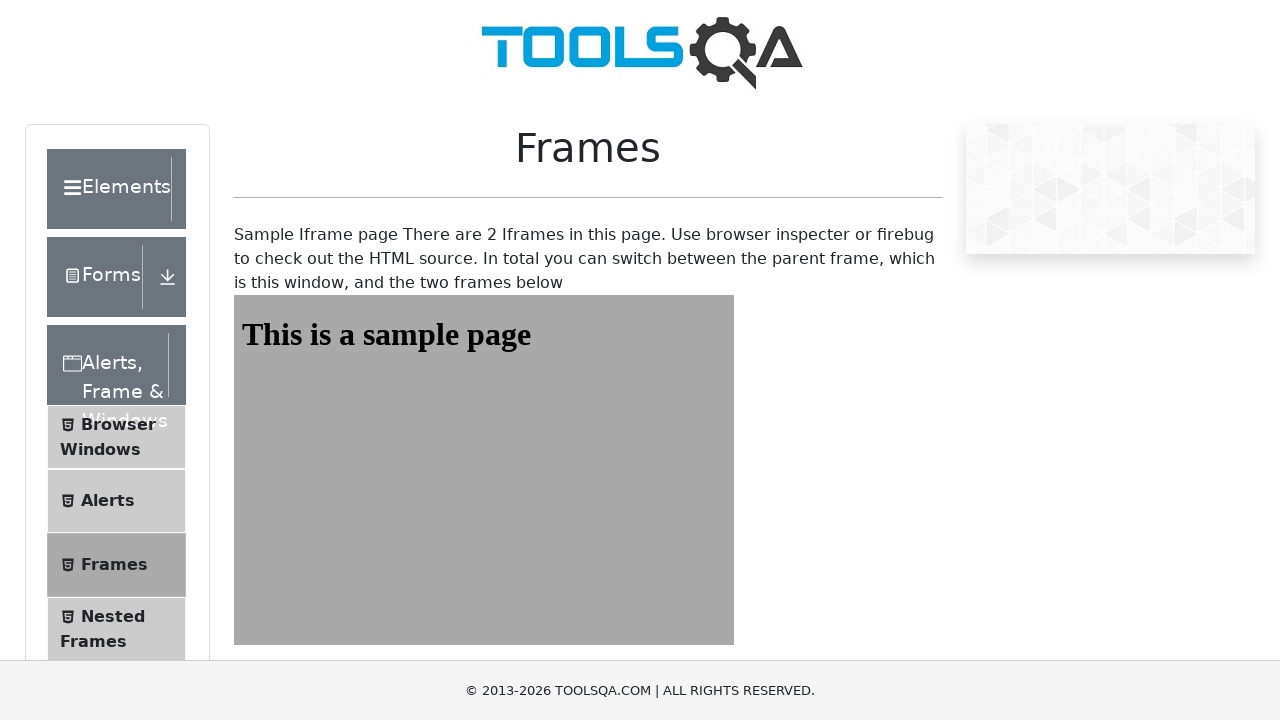

Verified that 'This is a sample page' text is present in iframe content
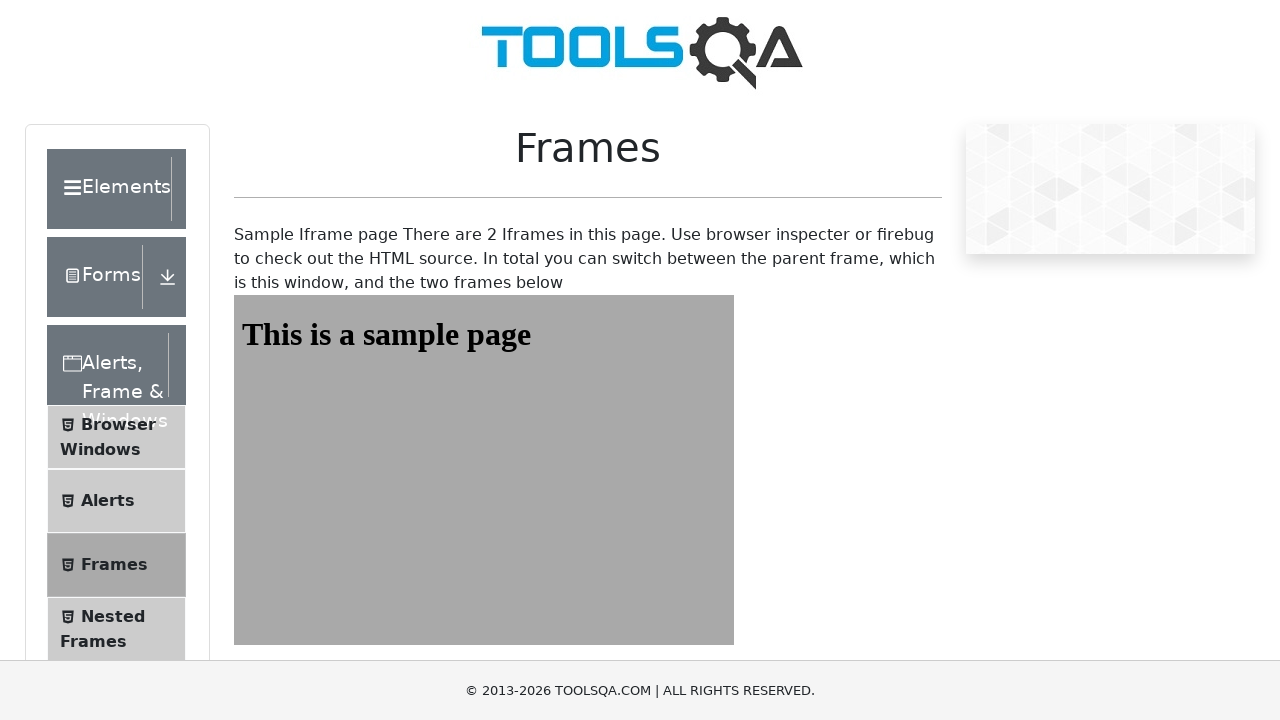

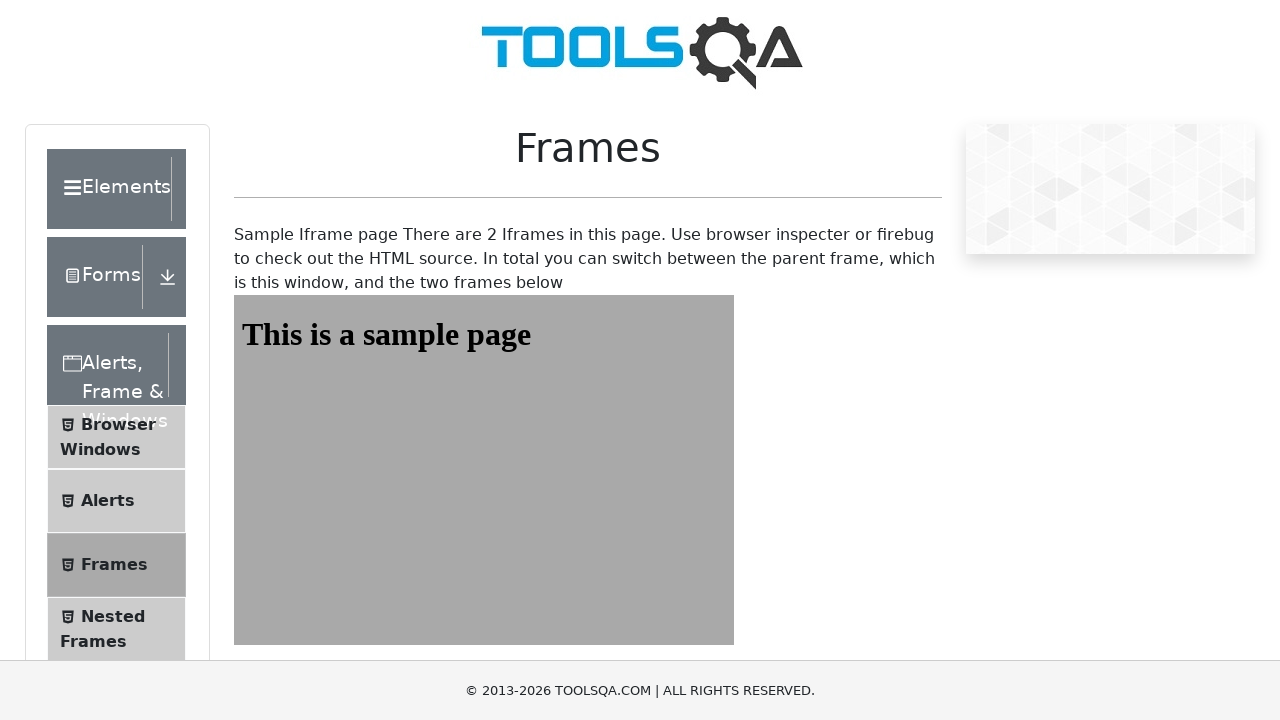